Tests the radio button functionality by selecting the "Impressive" option and verifying the selection is displayed

Starting URL: https://demoqa.com/

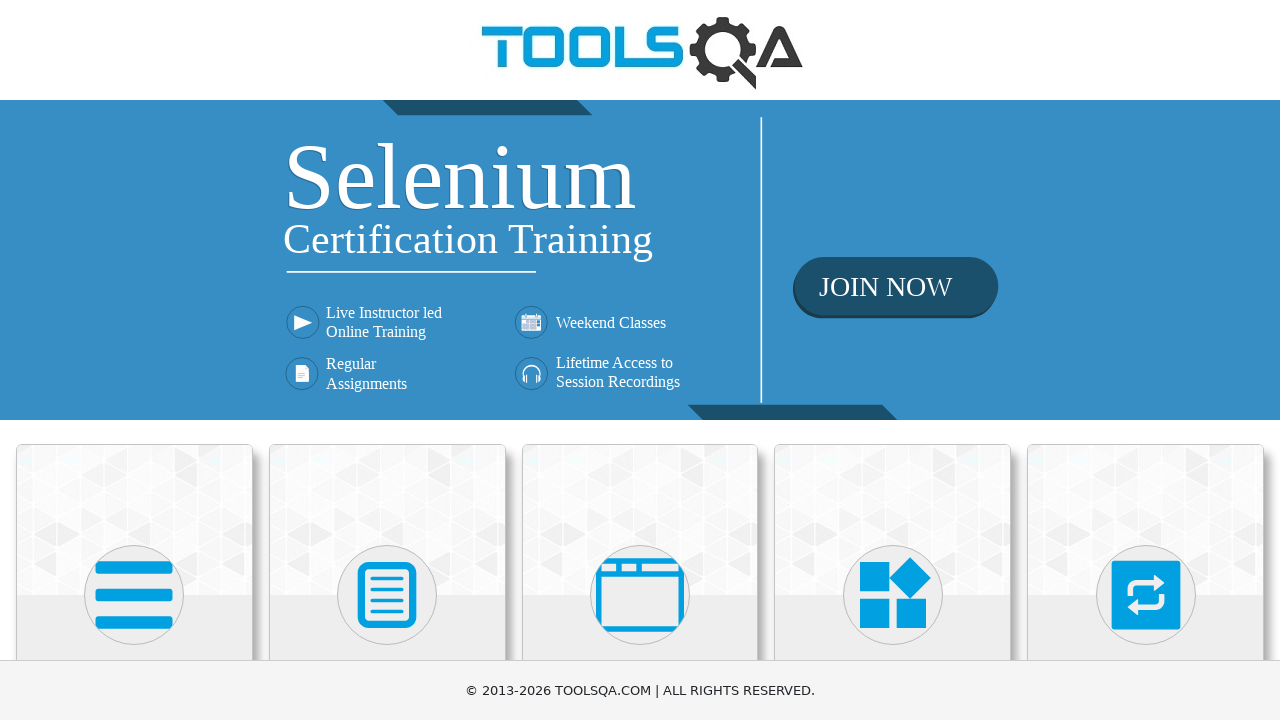

Clicked on Elements section at (134, 360) on xpath=//h5[text()='Elements']
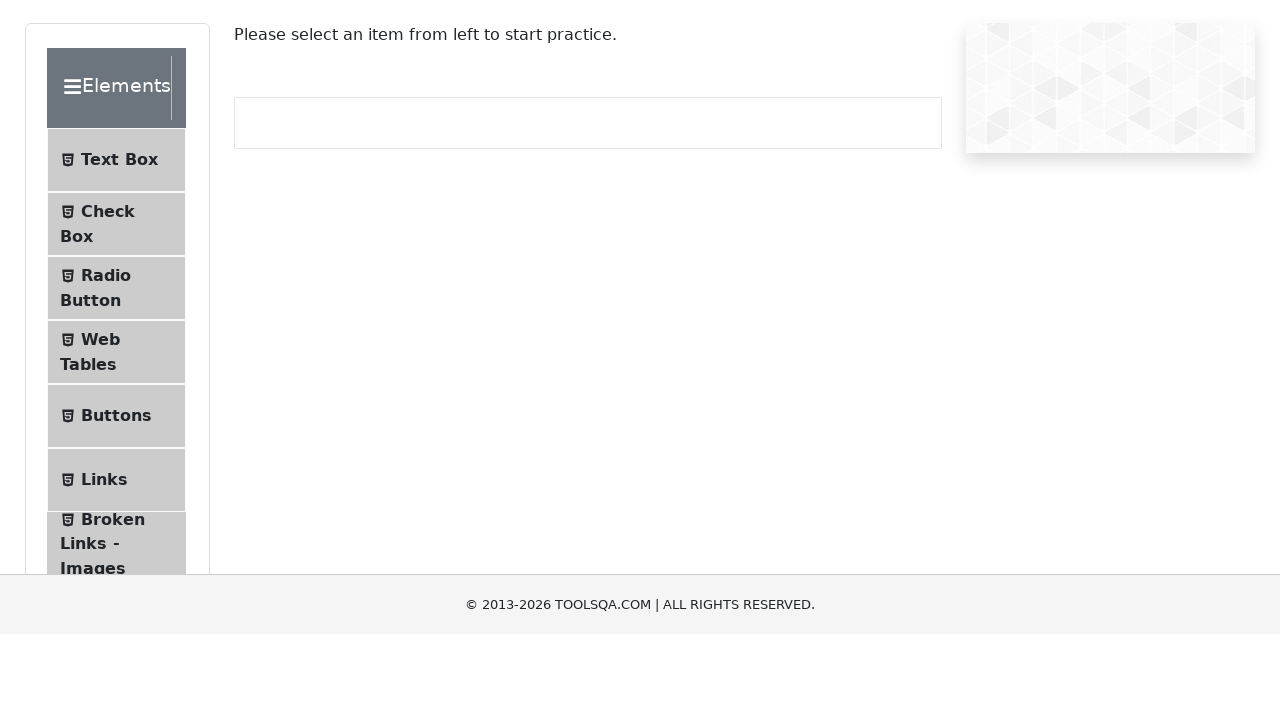

Clicked on Radio Button menu item at (116, 389) on #item-2
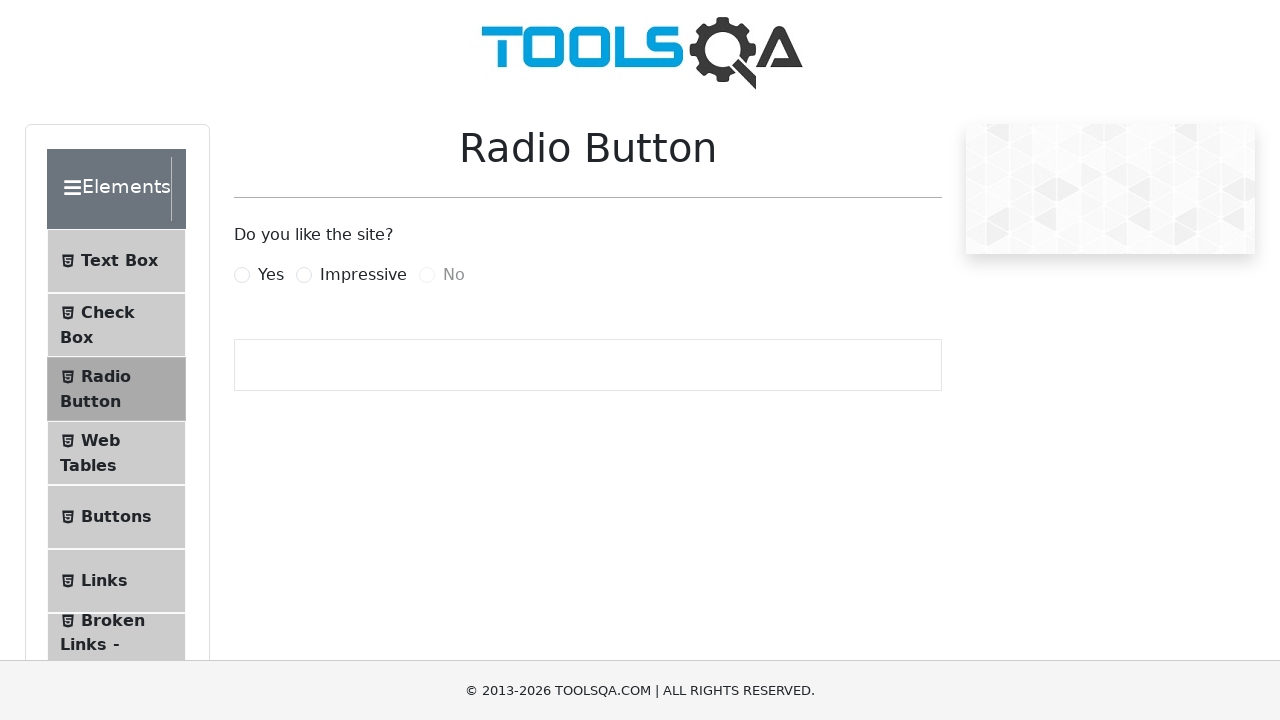

Clicked on the Impressive radio button at (363, 275) on label[for='impressiveRadio']
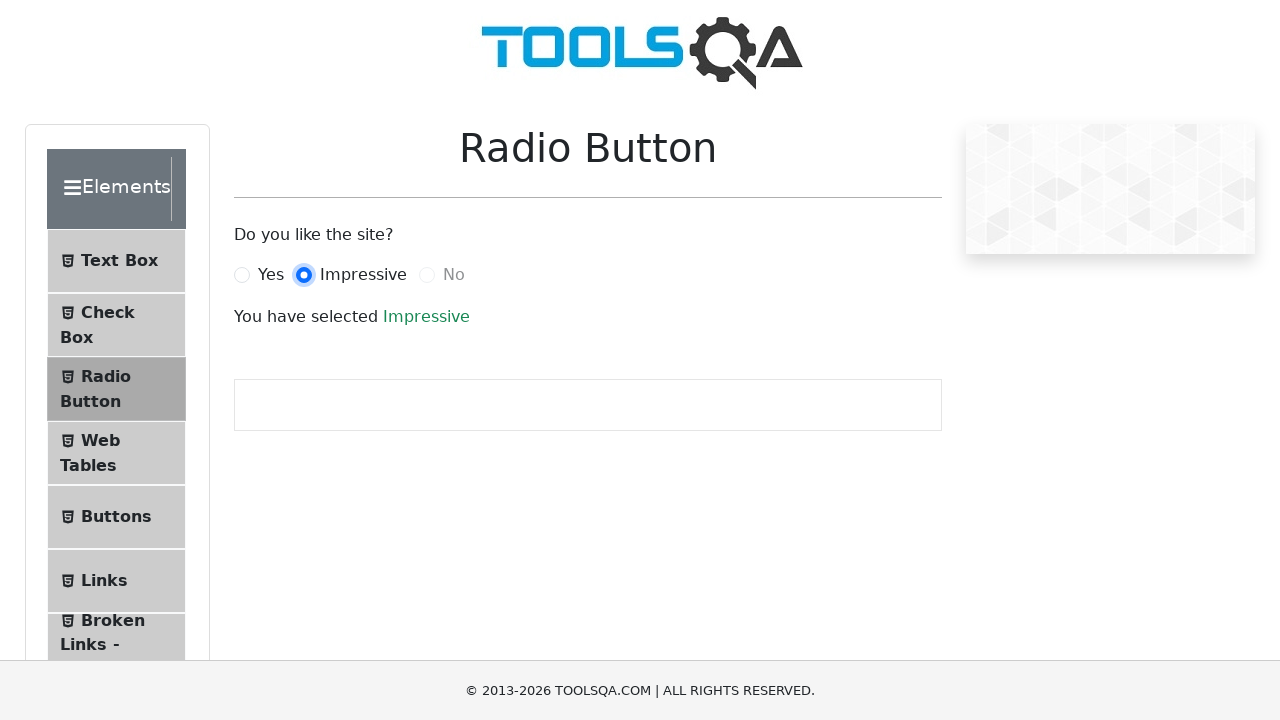

Success message appeared confirming Impressive option selection
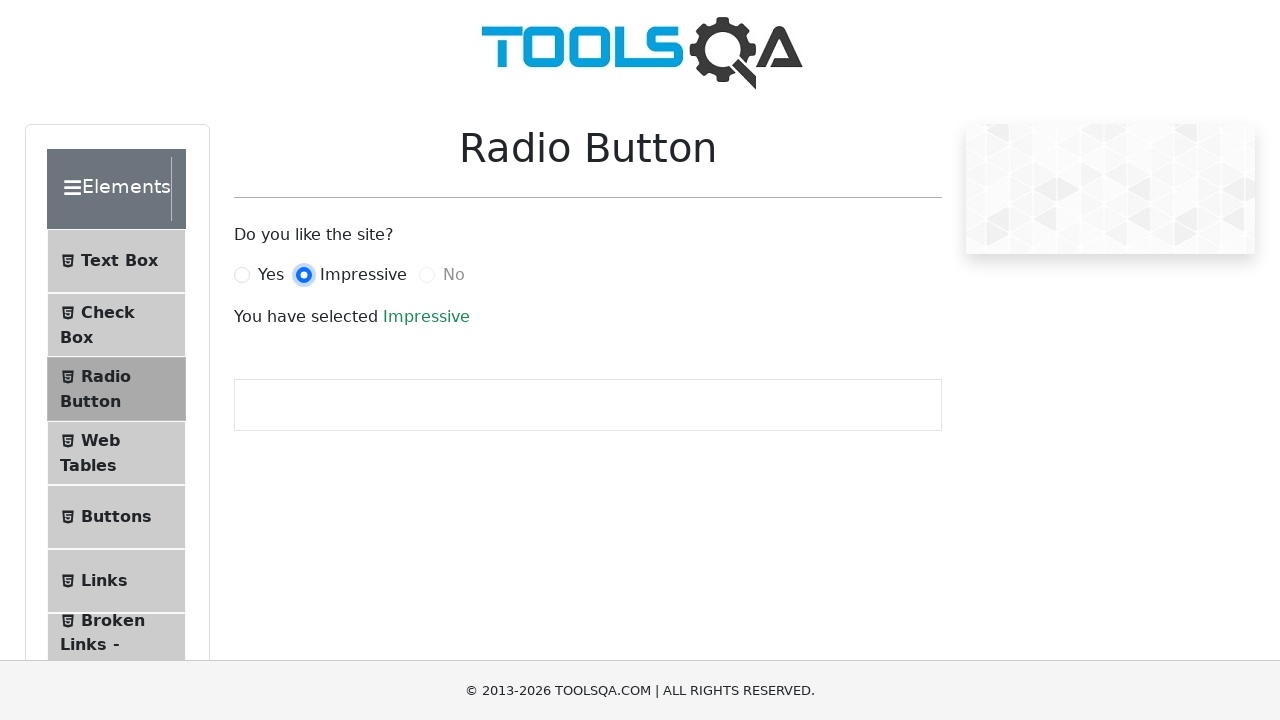

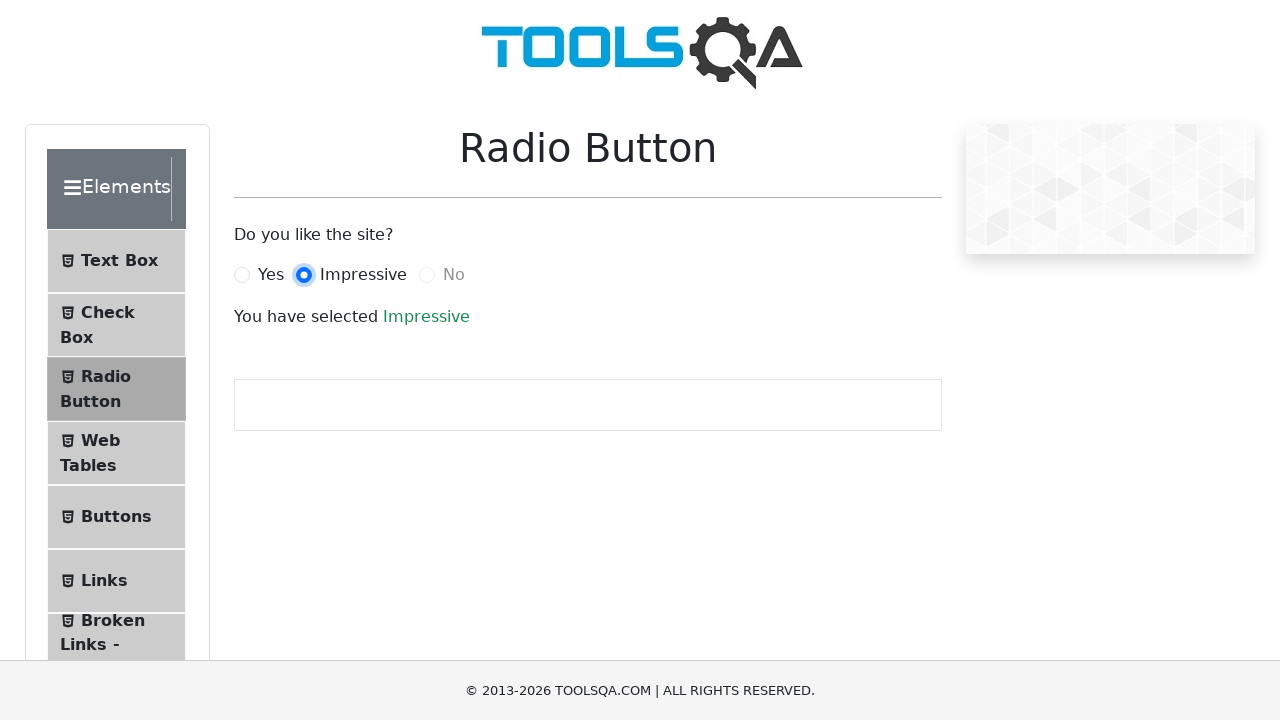